Tests drag and drop functionality by dragging an element to a drop target

Starting URL: https://www.selenium.dev/selenium/web/mouse_interaction.html

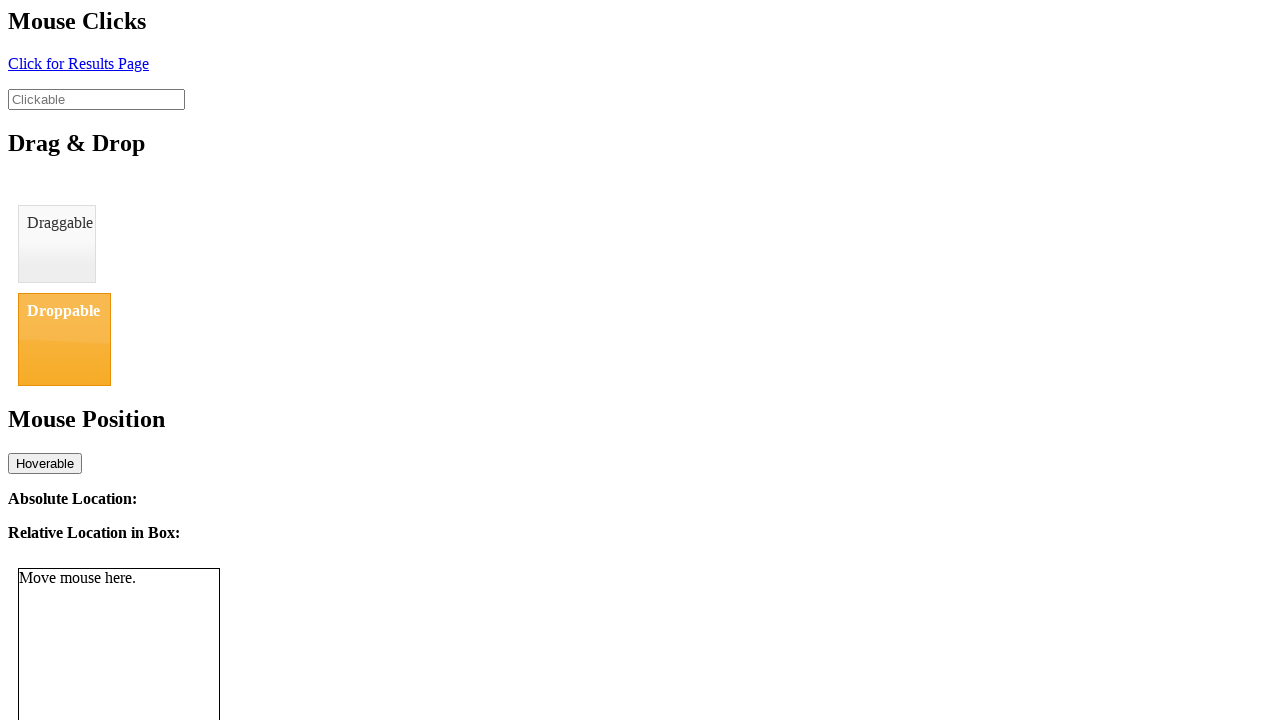

Navigated to mouse interaction test page
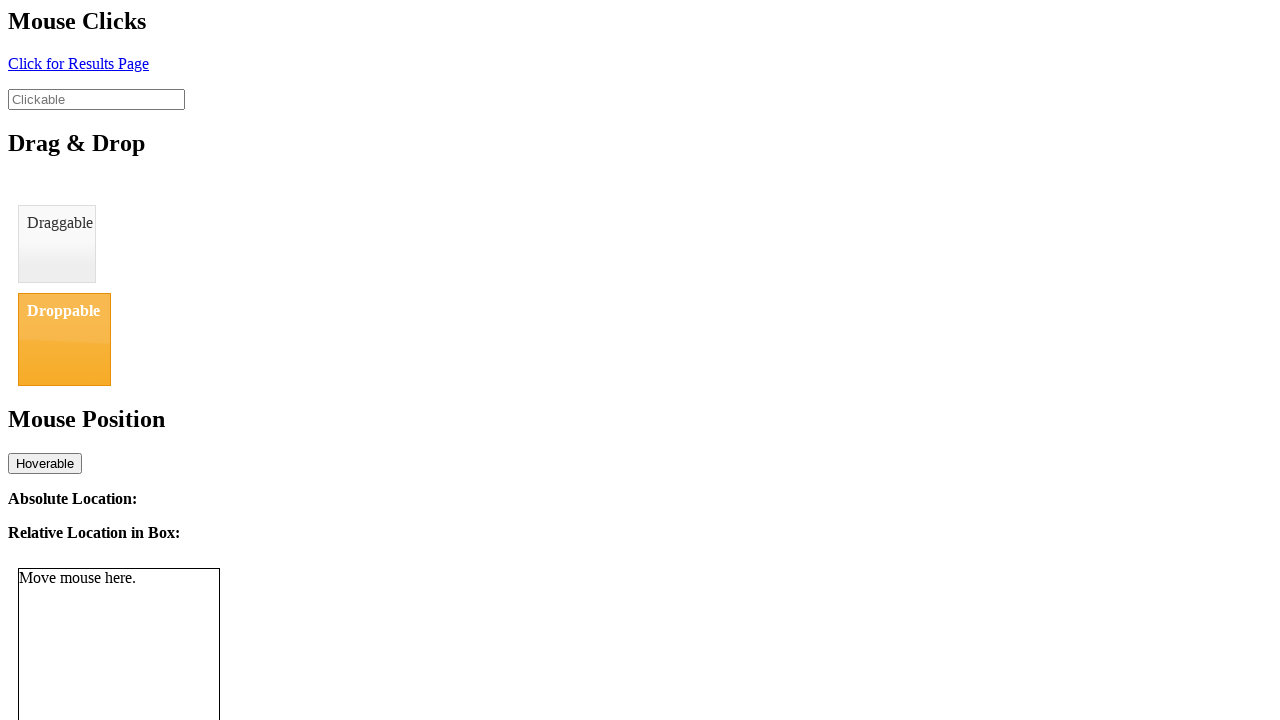

Dragged and dropped element from draggable to droppable target at (64, 339)
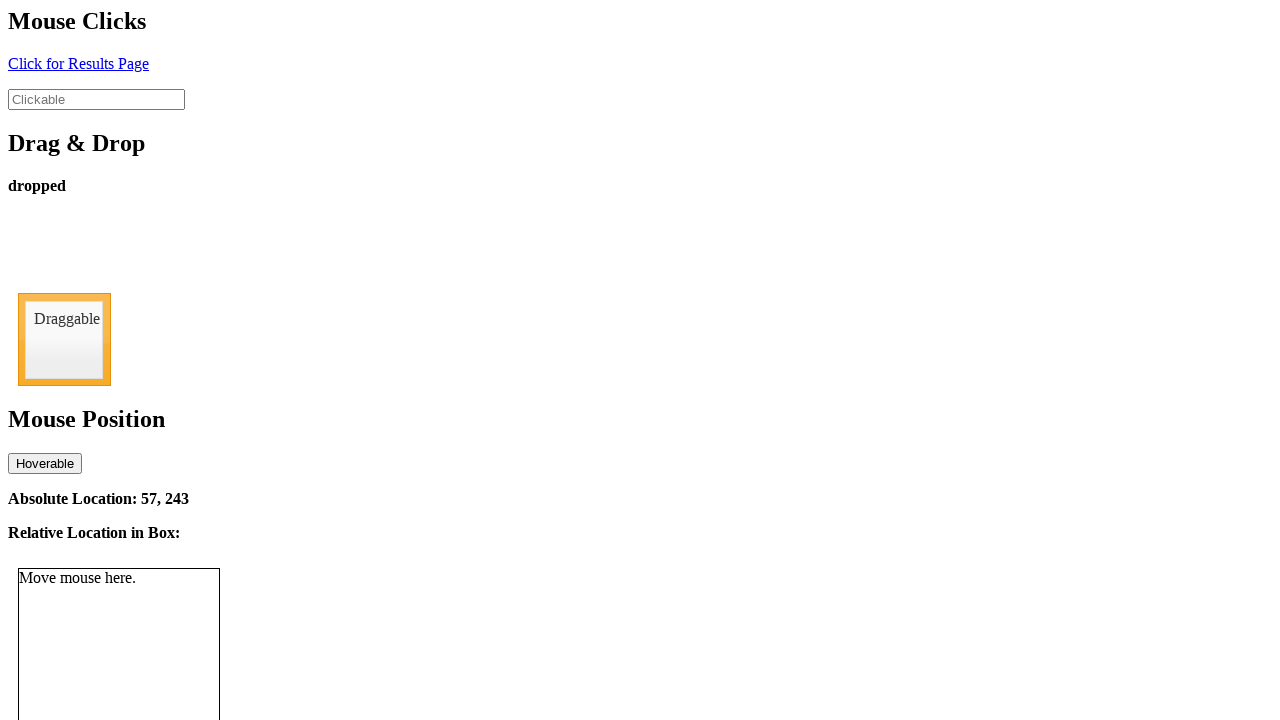

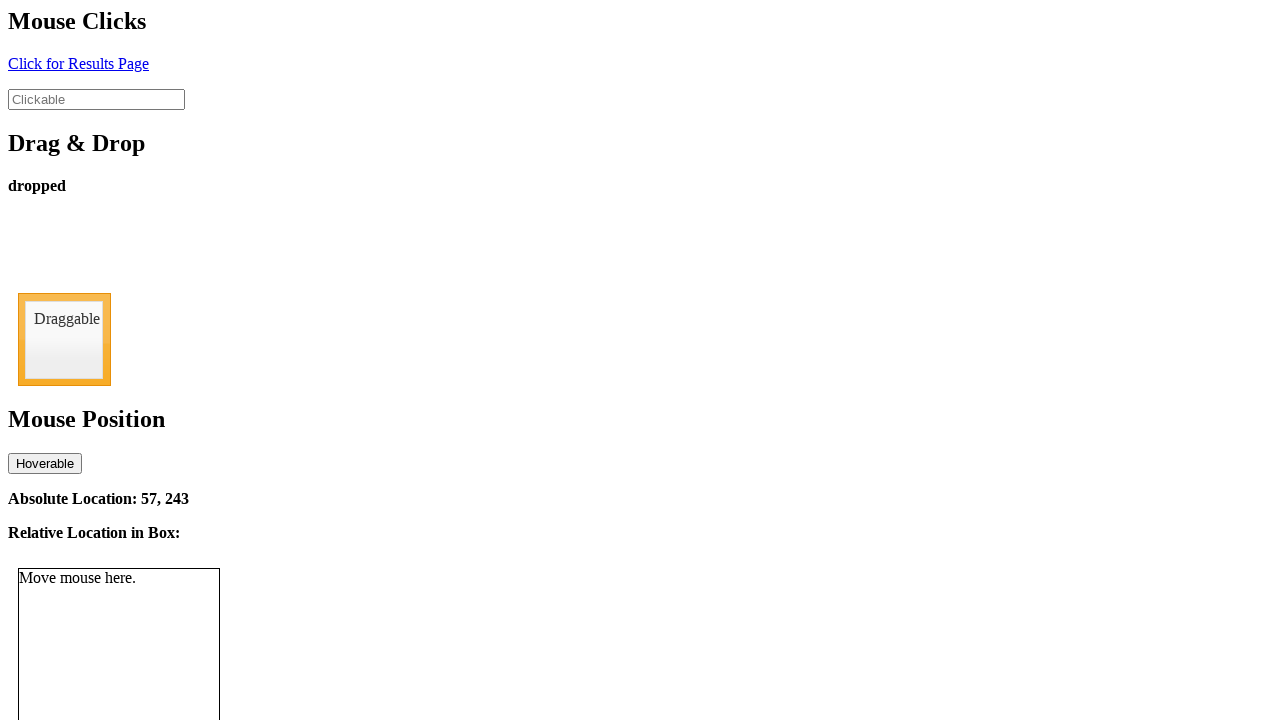